Tests mouse interaction by clicking an element and performing a mouse back button action

Starting URL: https://awesomeqa.com/selenium/mouse_interaction.html

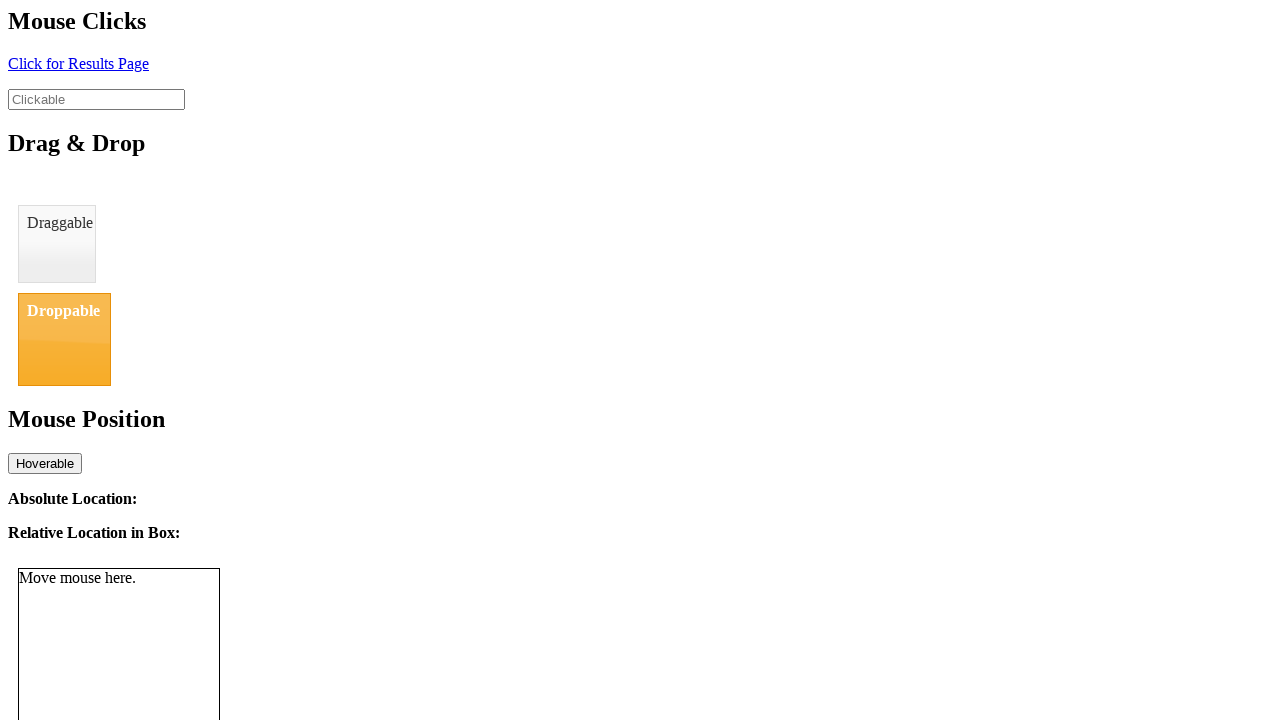

Clicked element with ID 'click' at (78, 63) on #click
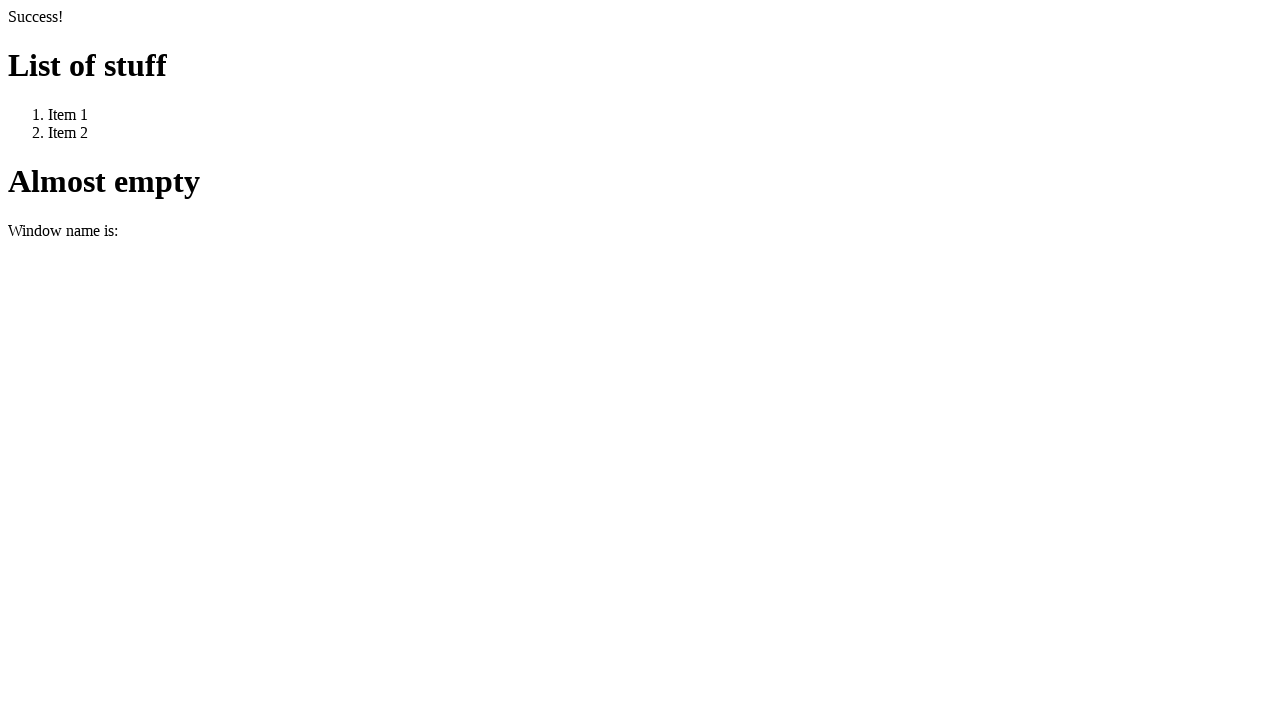

Navigated back using browser back button
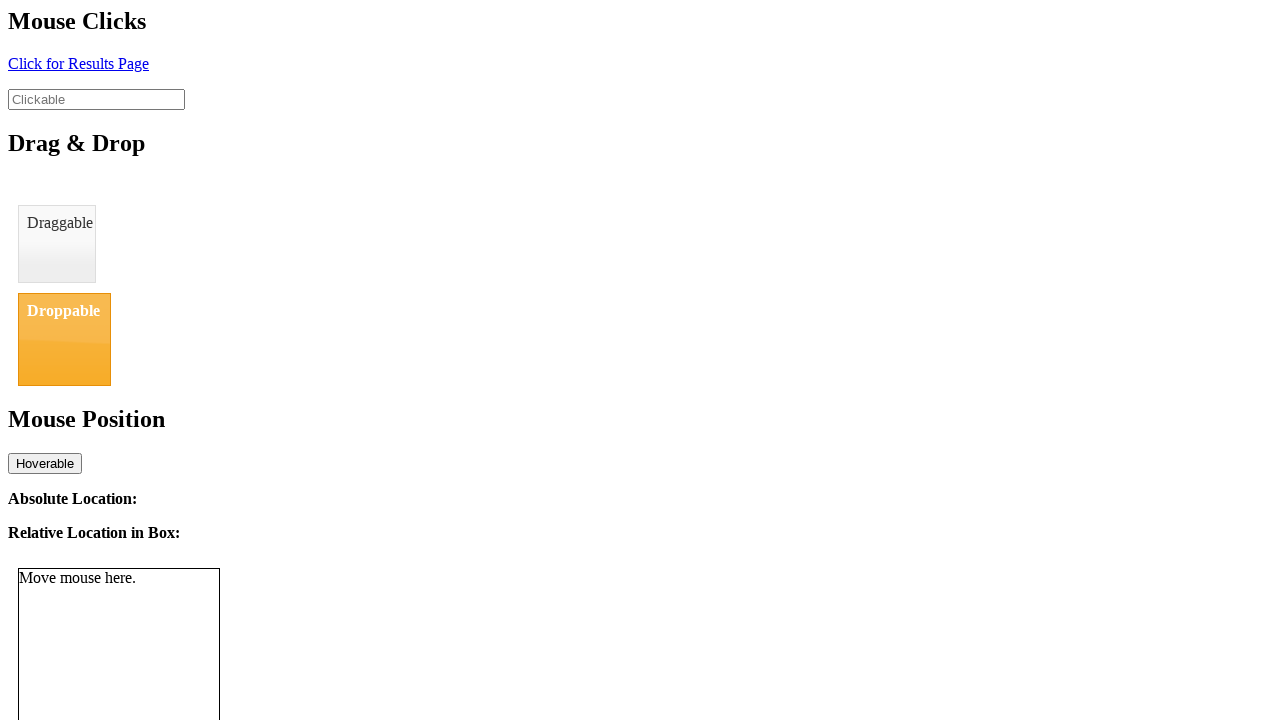

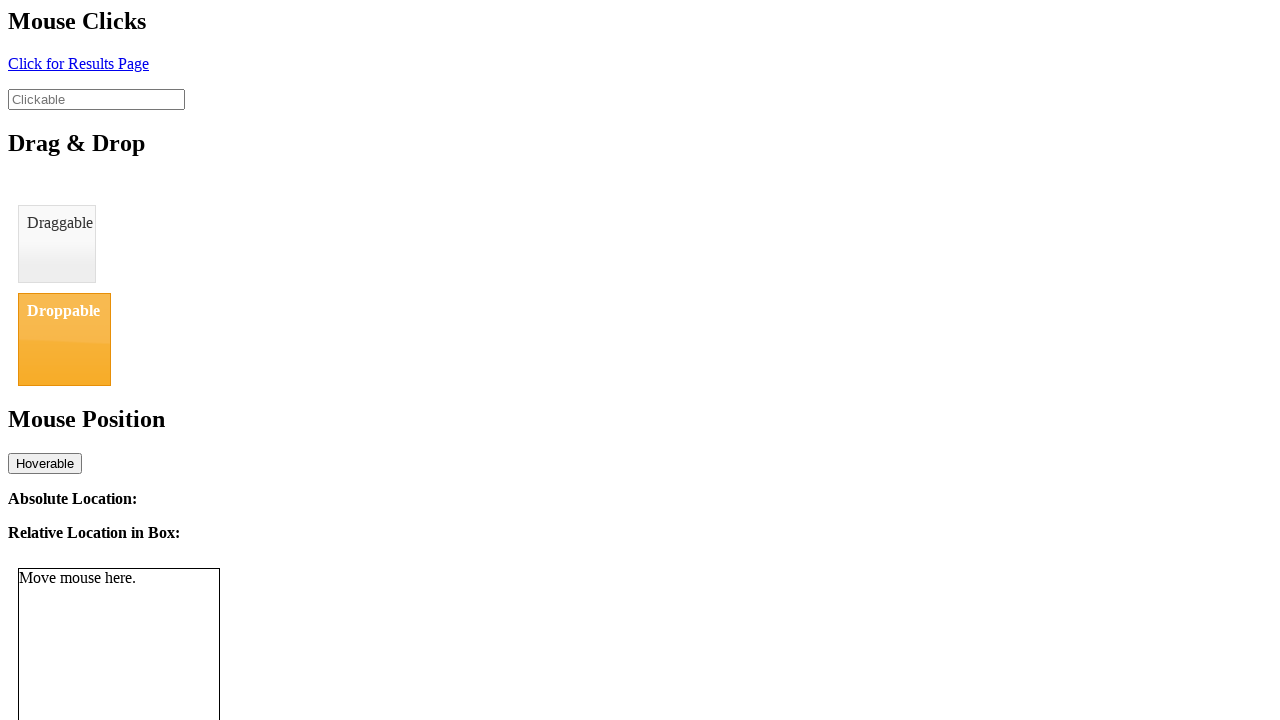